Tests alert handling by triggering an alert from within an iframe and accepting it

Starting URL: https://www.w3schools.com/jsref/tryit.asp?filename=tryjsref_alert

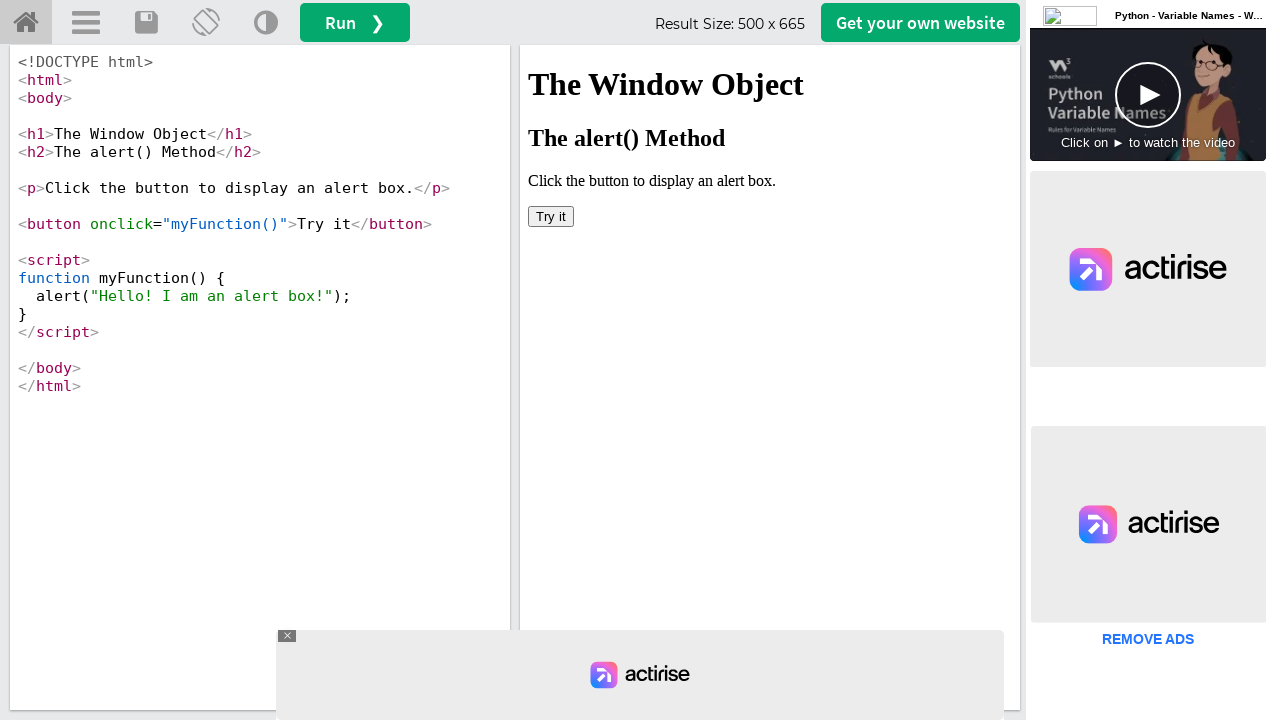

Located iframe with ID 'iframeResult'
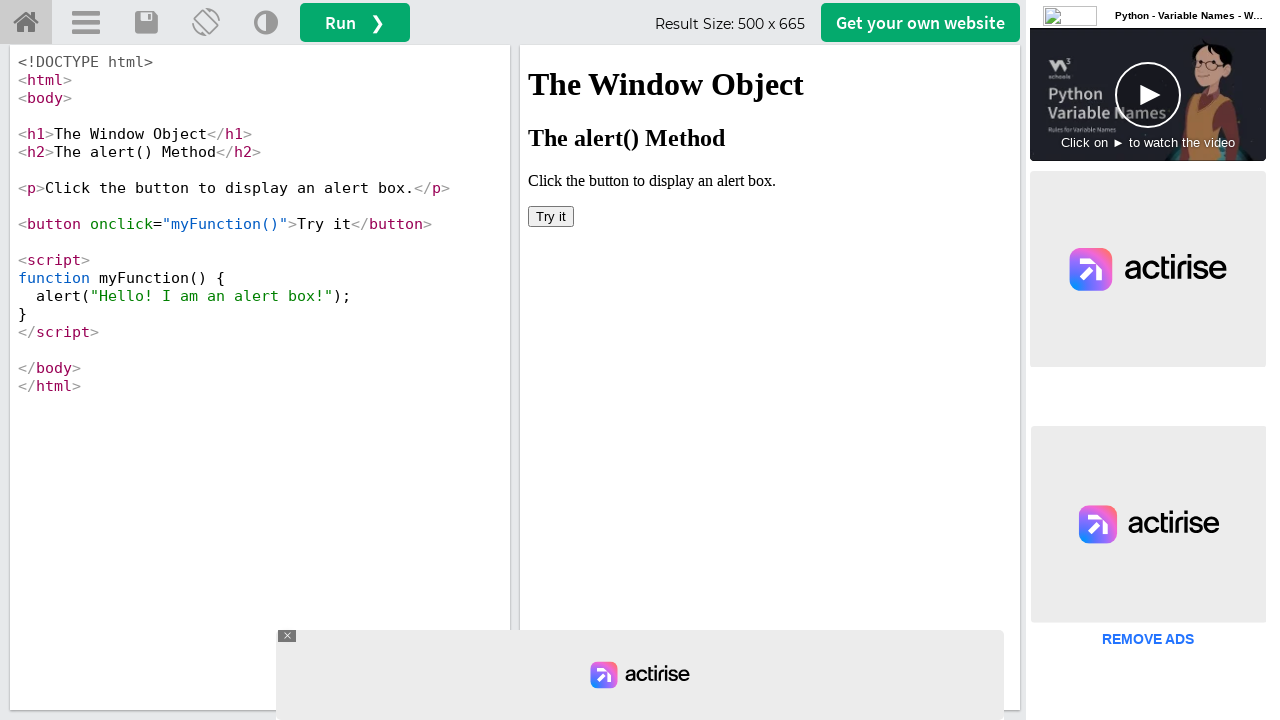

Clicked button in iframe to trigger alert at (551, 216) on #iframeResult >> internal:control=enter-frame >> button
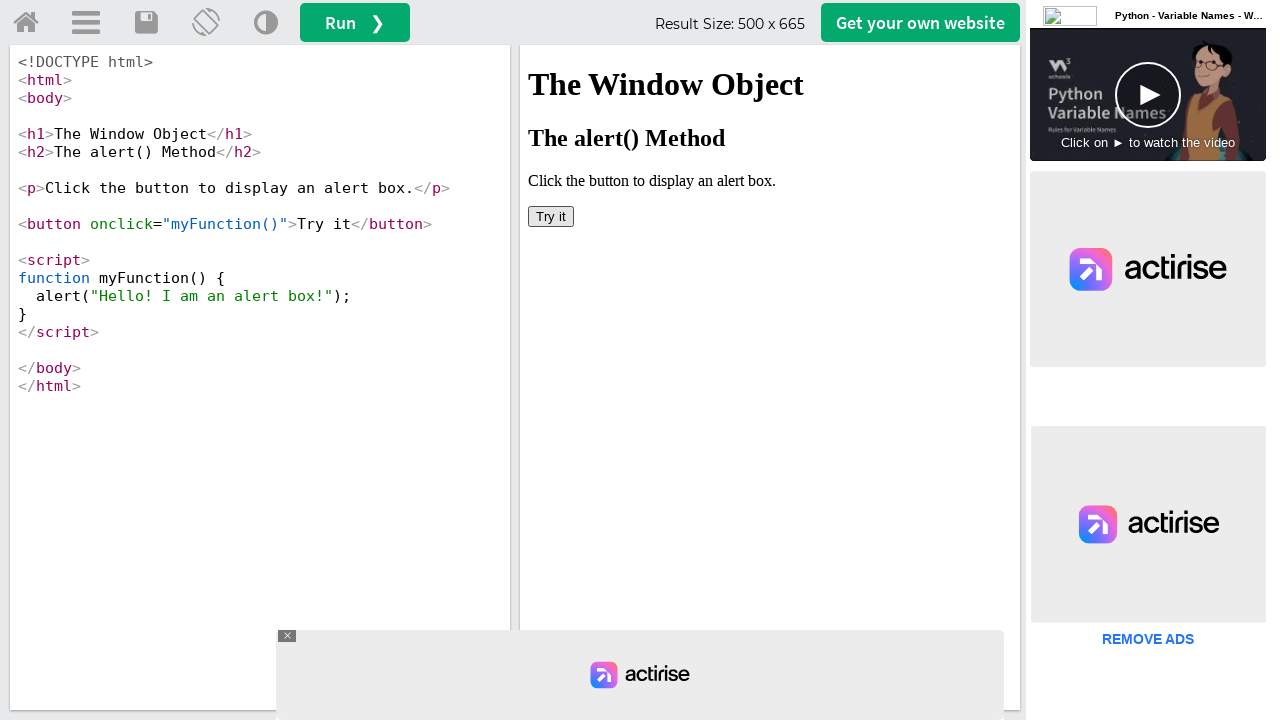

Set up dialog handler to accept alert
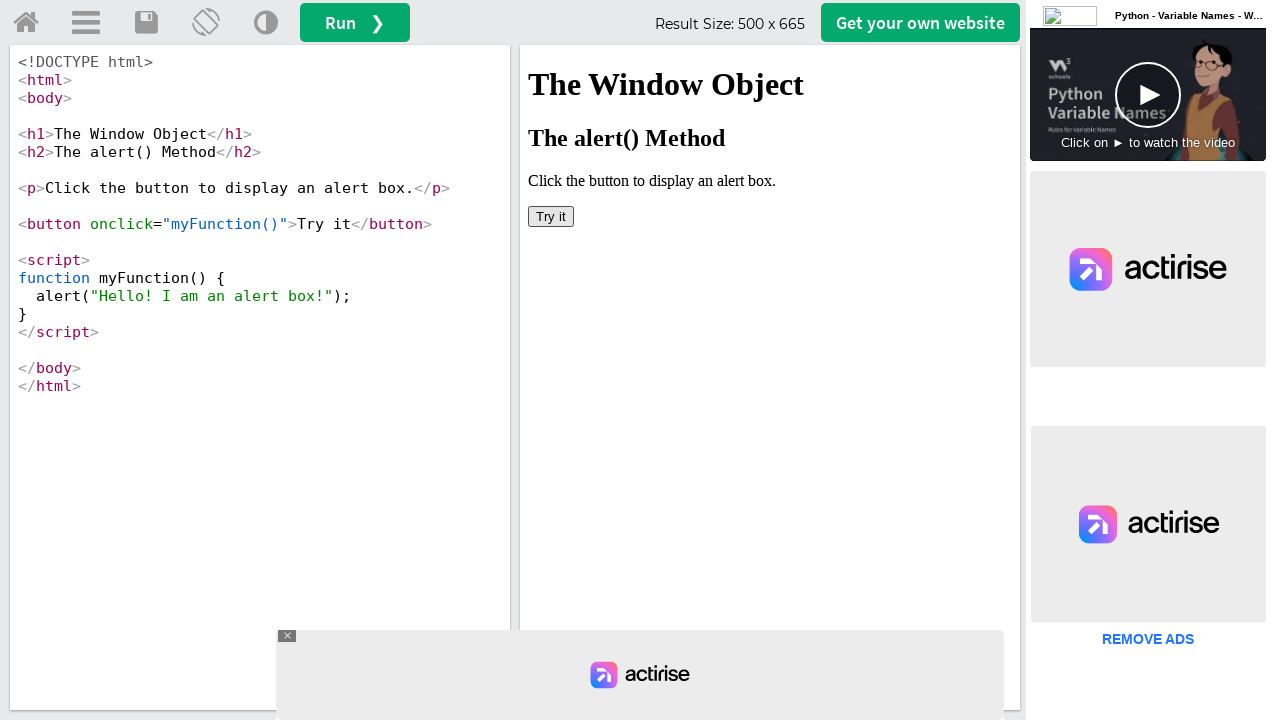

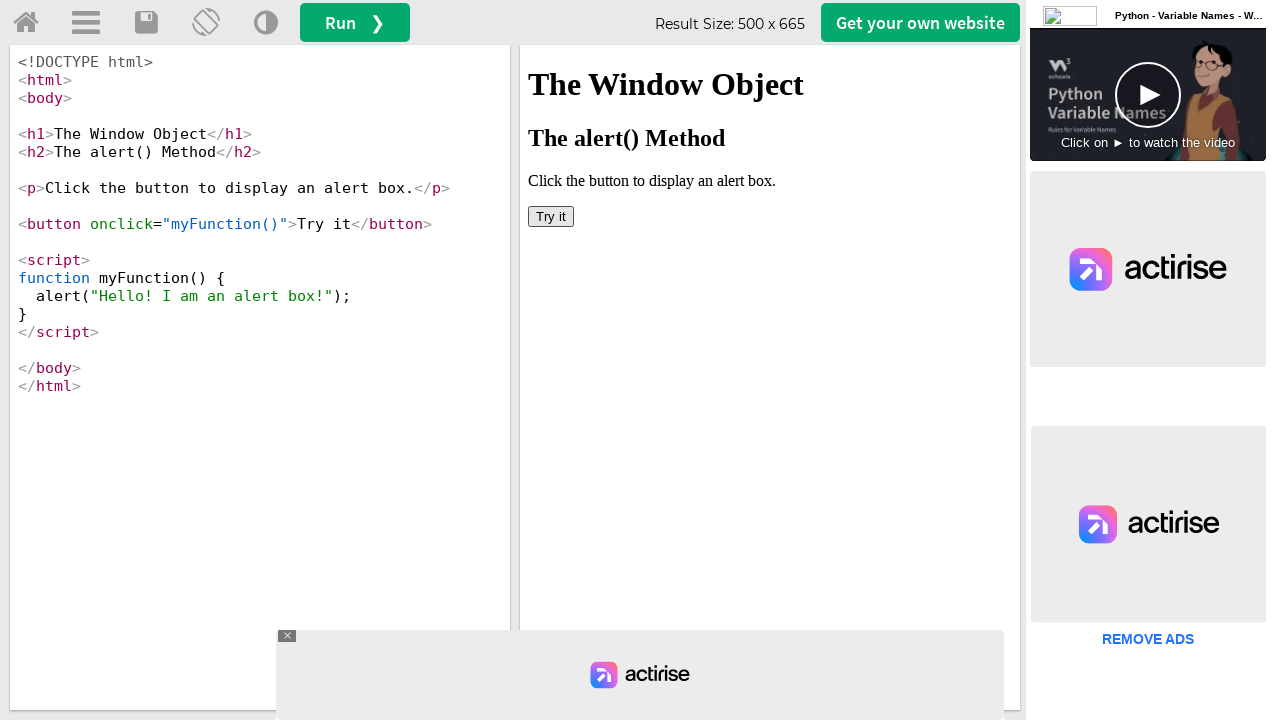